Opens multiple tabs by clicking links with keyboard shortcuts and switches between them to verify tab switching functionality

Starting URL: https://www.tutorialspoint.com/about/about_careers.htm

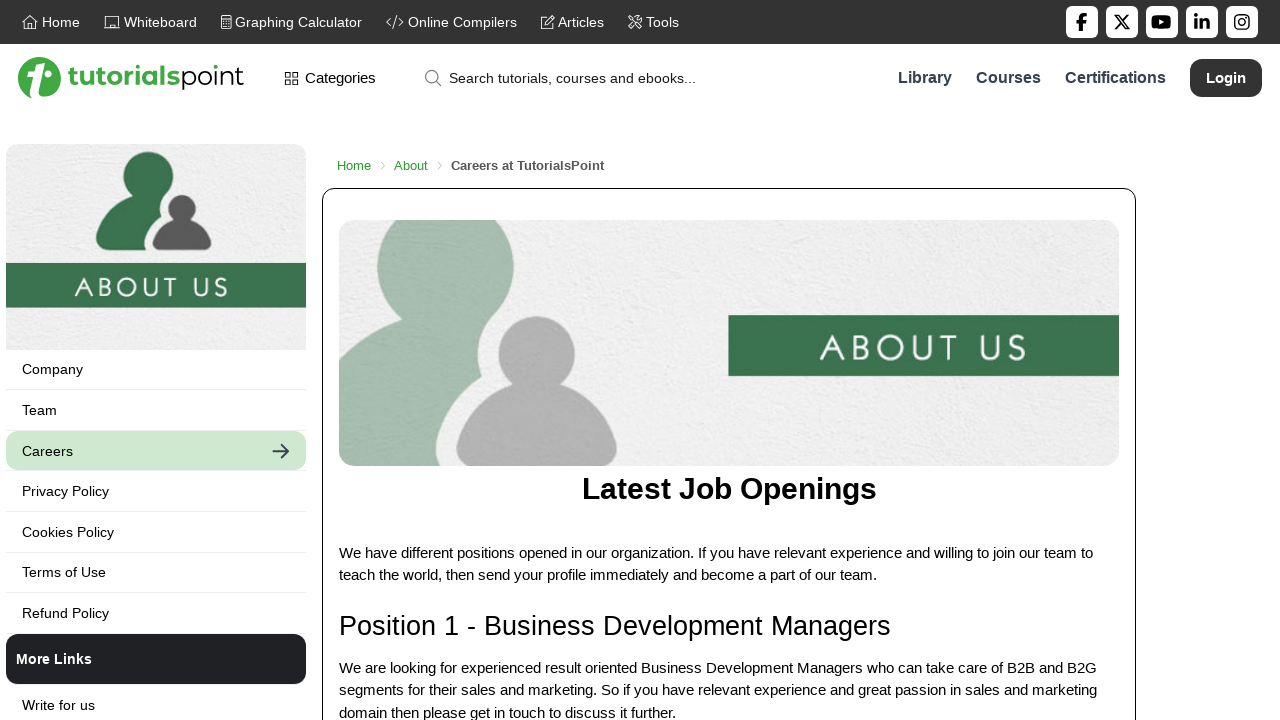

Pressed Ctrl/Cmd+Enter to open first new tab with Terms of Use link on xpath=//*[text()='Terms of Use']
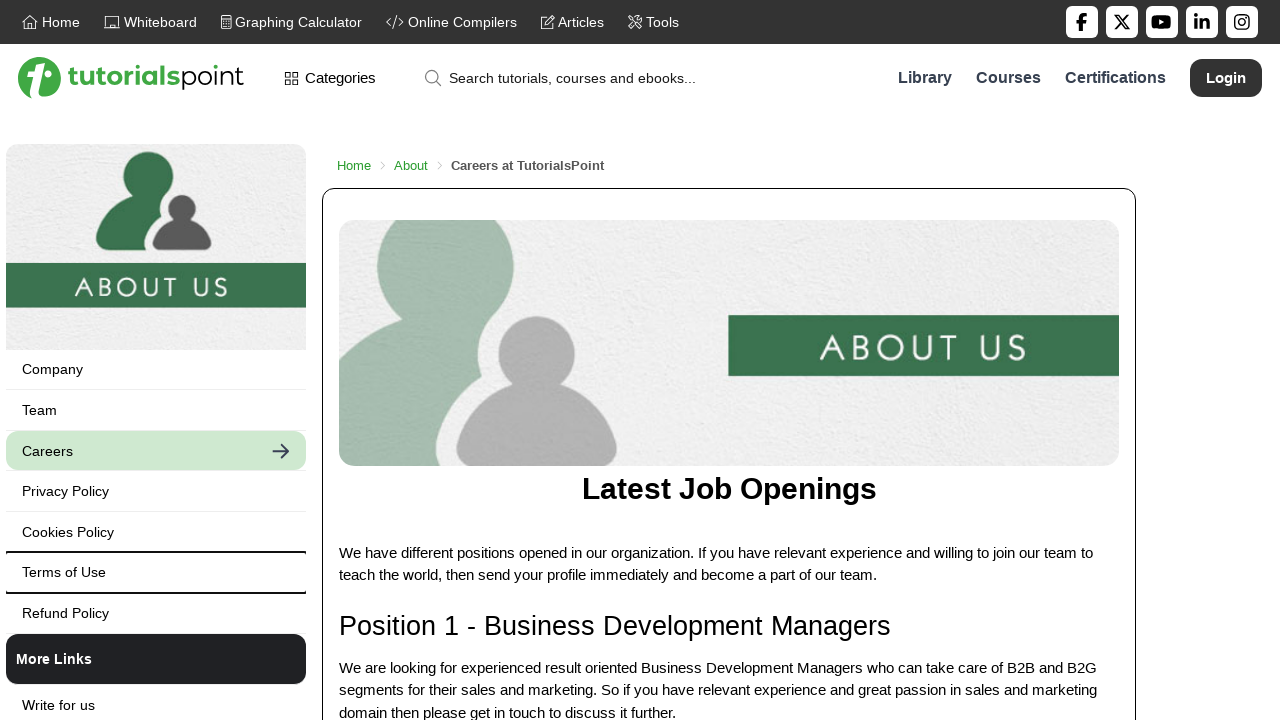

Waited 1000ms for first new tab to open
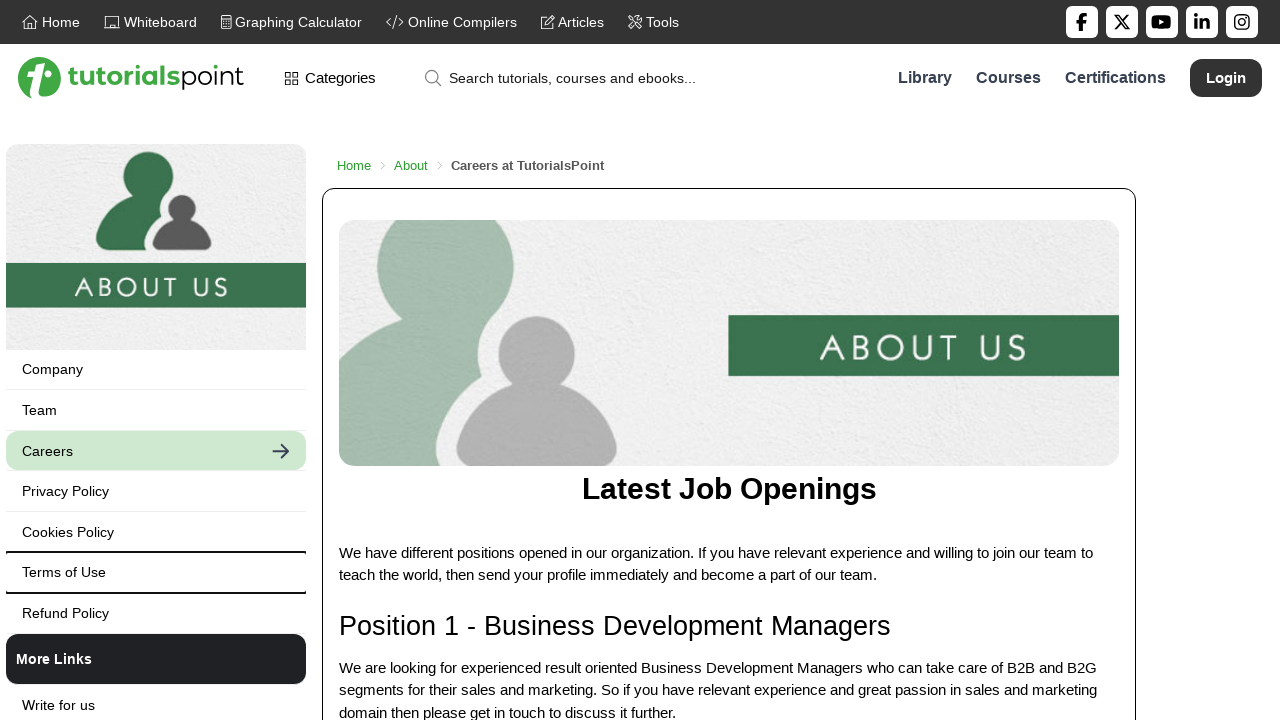

Pressed Ctrl/Cmd+Enter to open second new tab with Terms of Use link on xpath=//*[text()='Terms of Use']
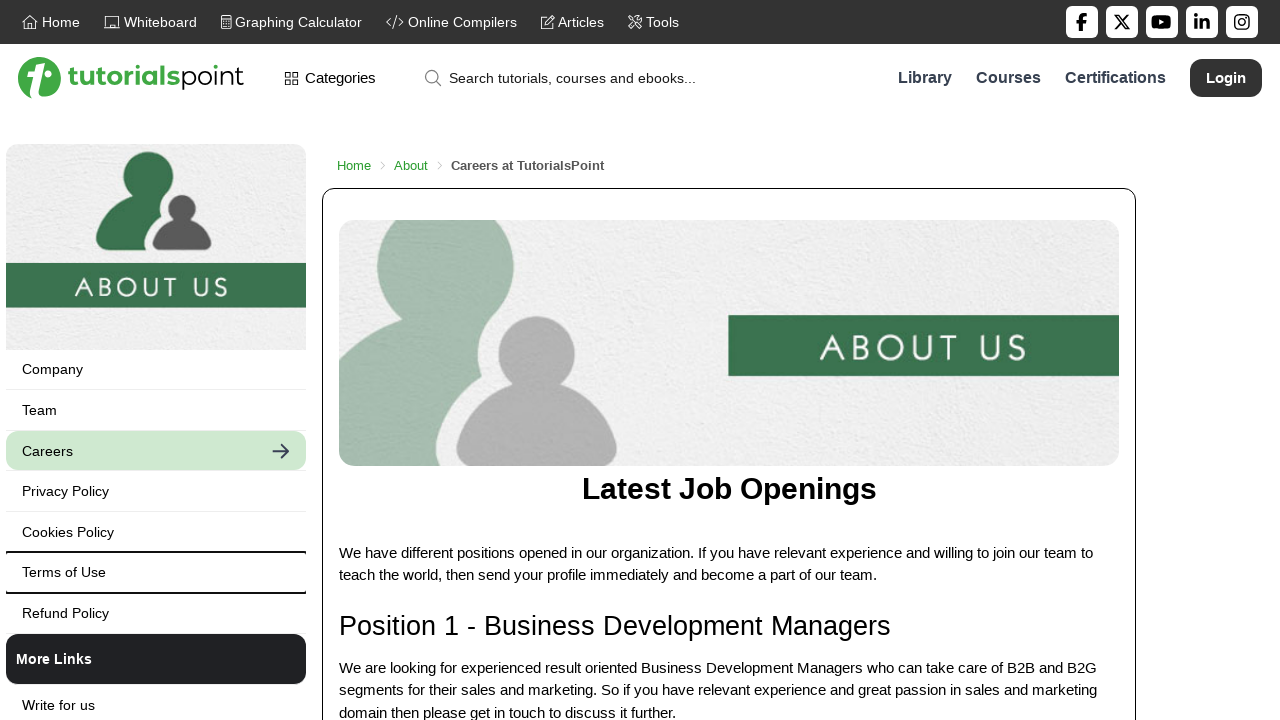

Waited 1000ms for second new tab to open
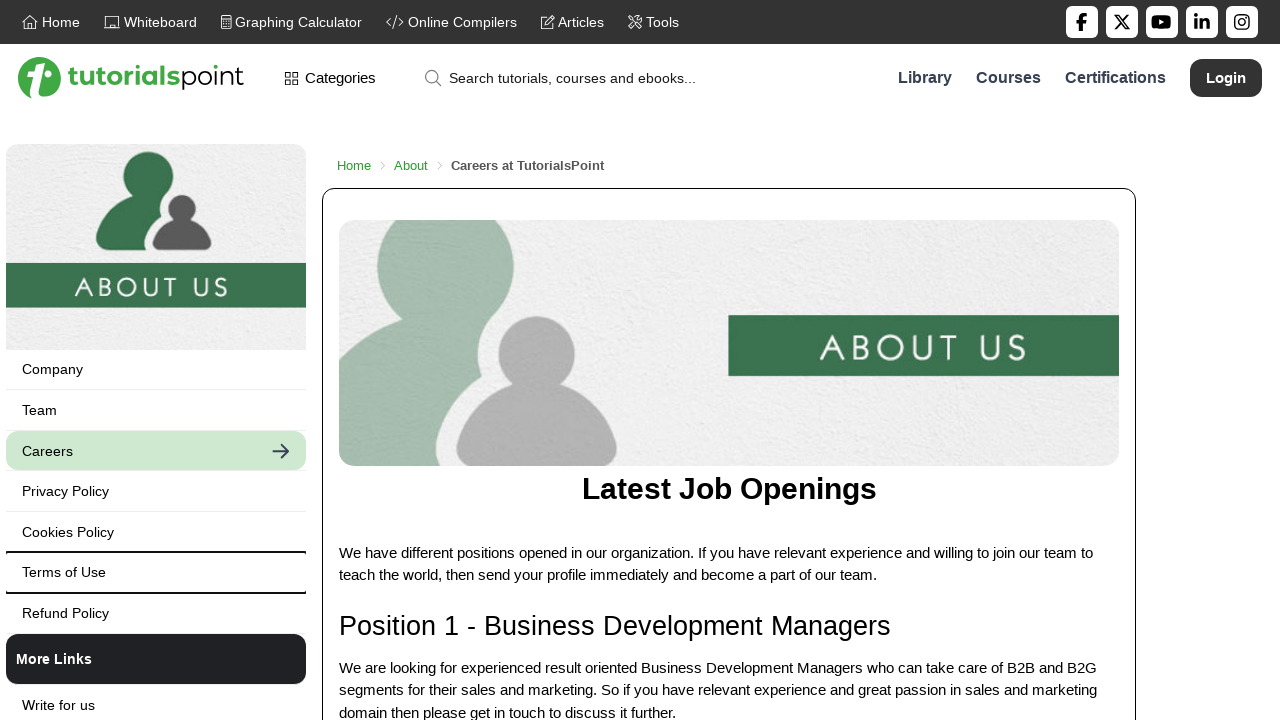

Pressed Ctrl/Cmd+Enter to open third new tab with Terms of Use link on xpath=//*[text()='Terms of Use']
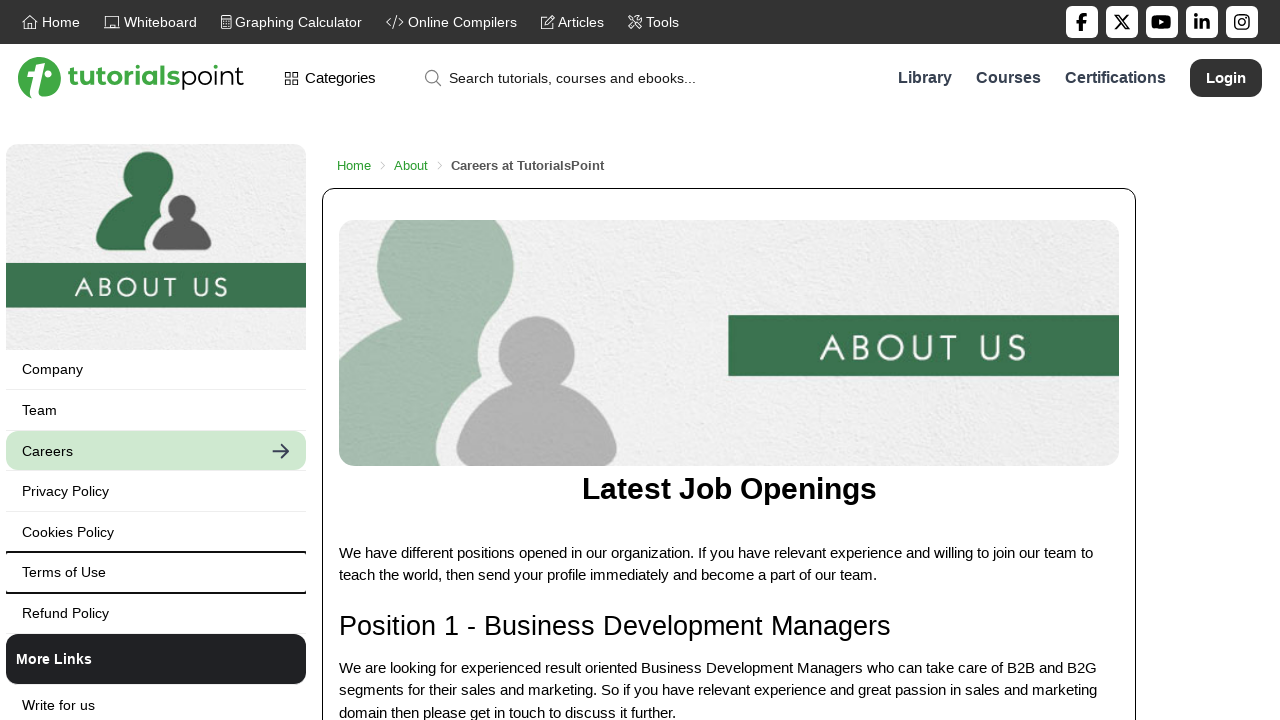

Retrieved all open pages/tabs, total: 4
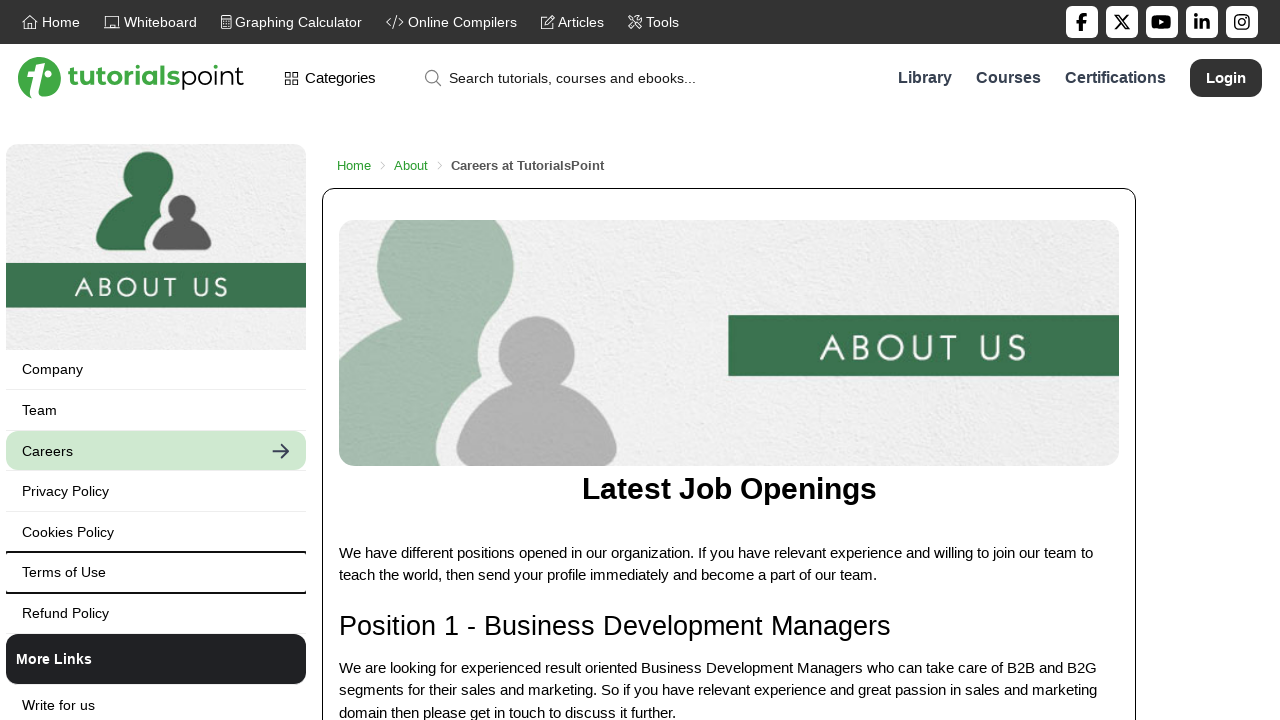

Switched to tab 3 (index 3), page title: Terms of Use
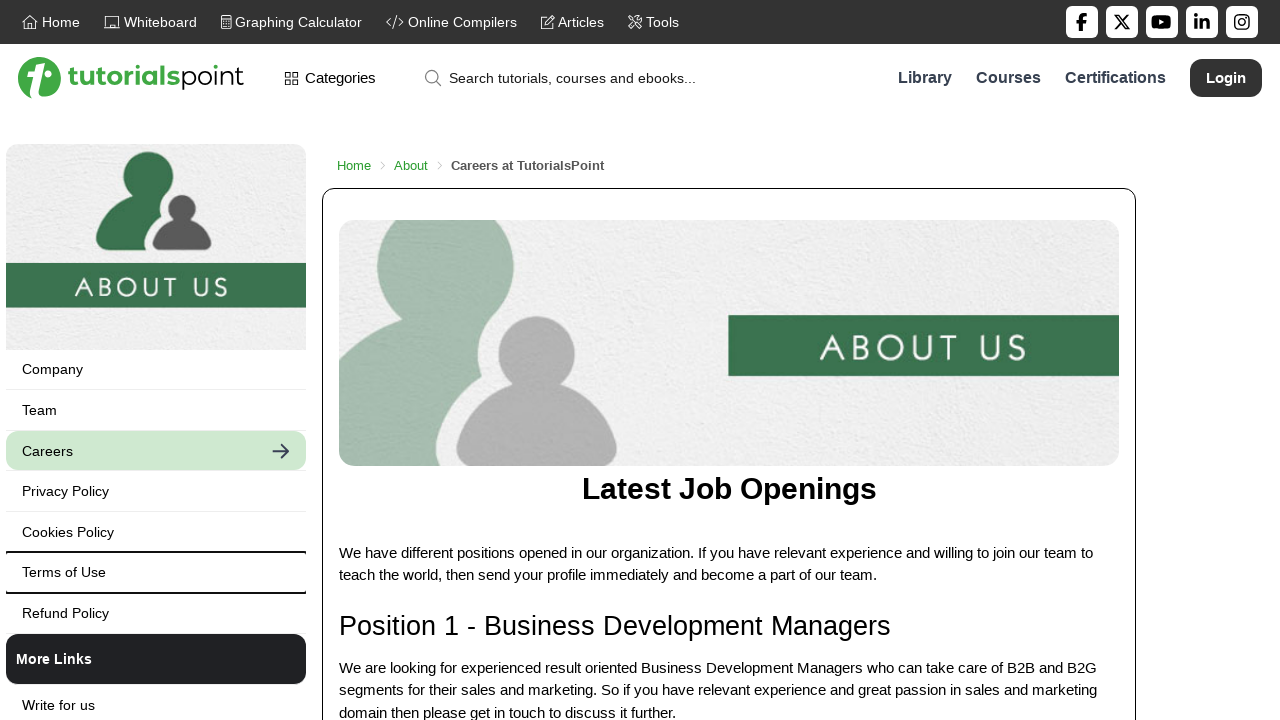

Switched to tab 2 (index 2), page title: Terms of Use
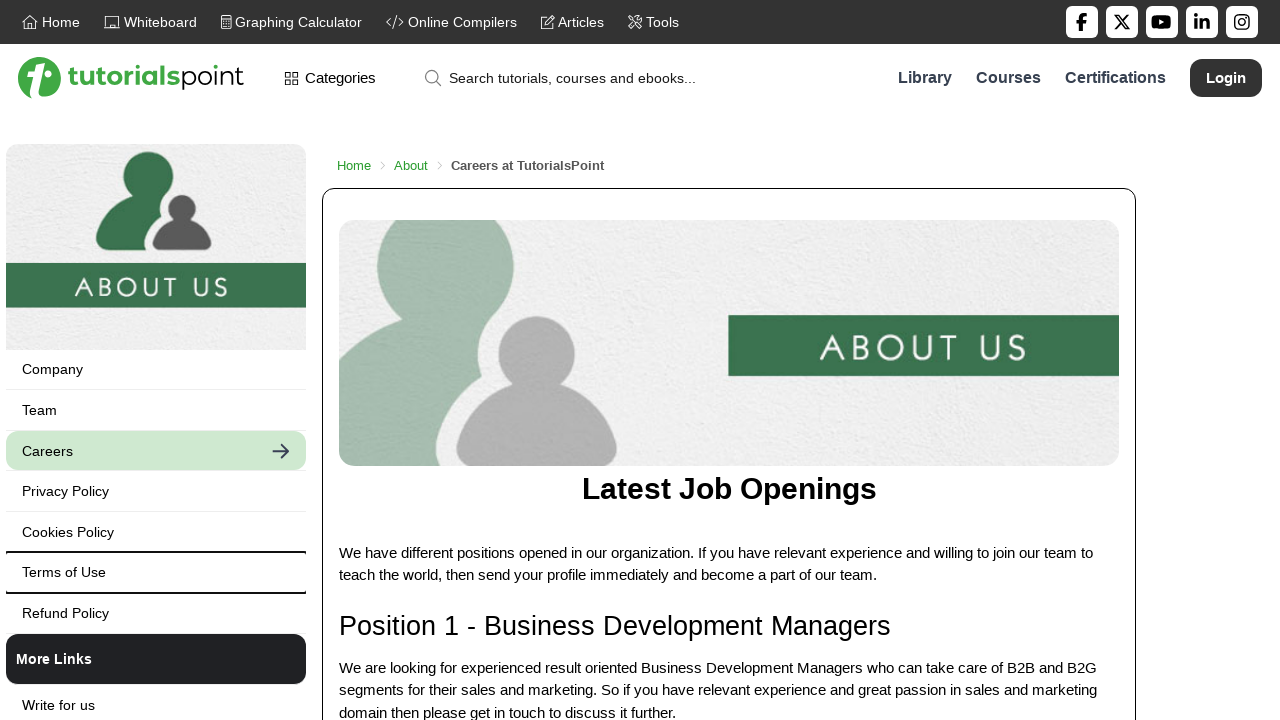

Switched to tab 1 (index 1), page title: Terms of Use
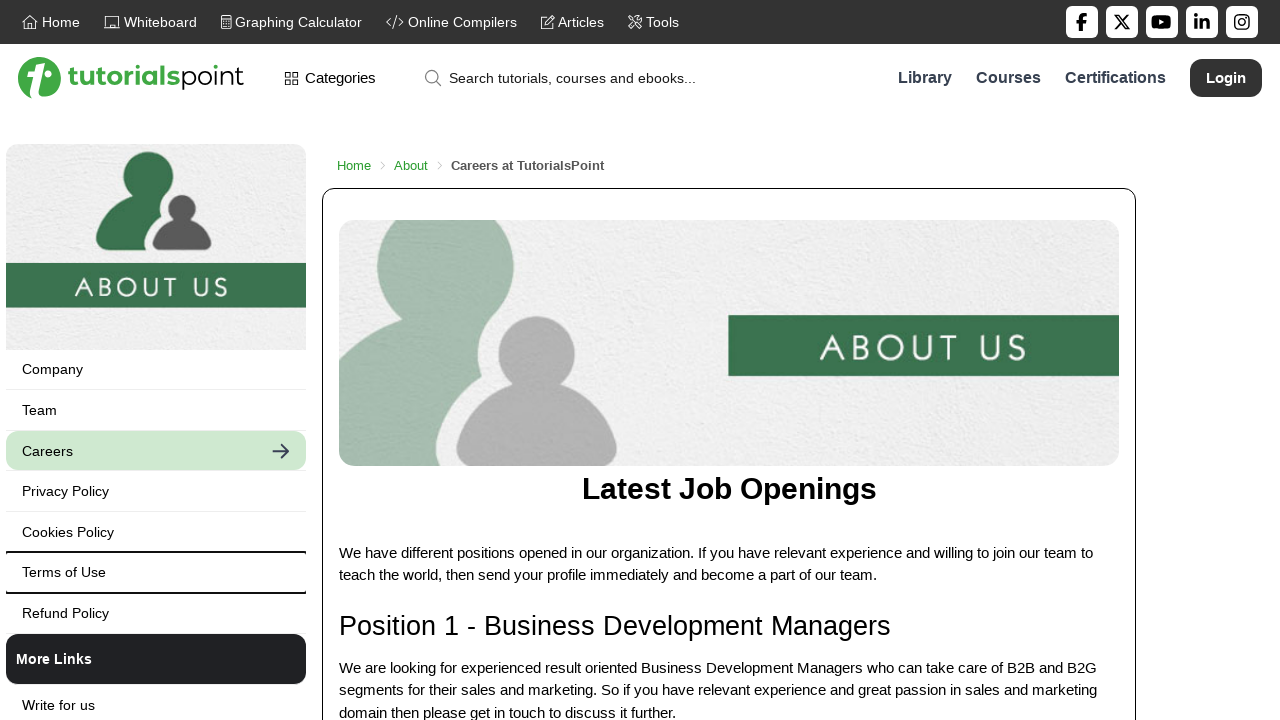

Switched back to parent window (index 0), page title: Careers at TutorialsPoint
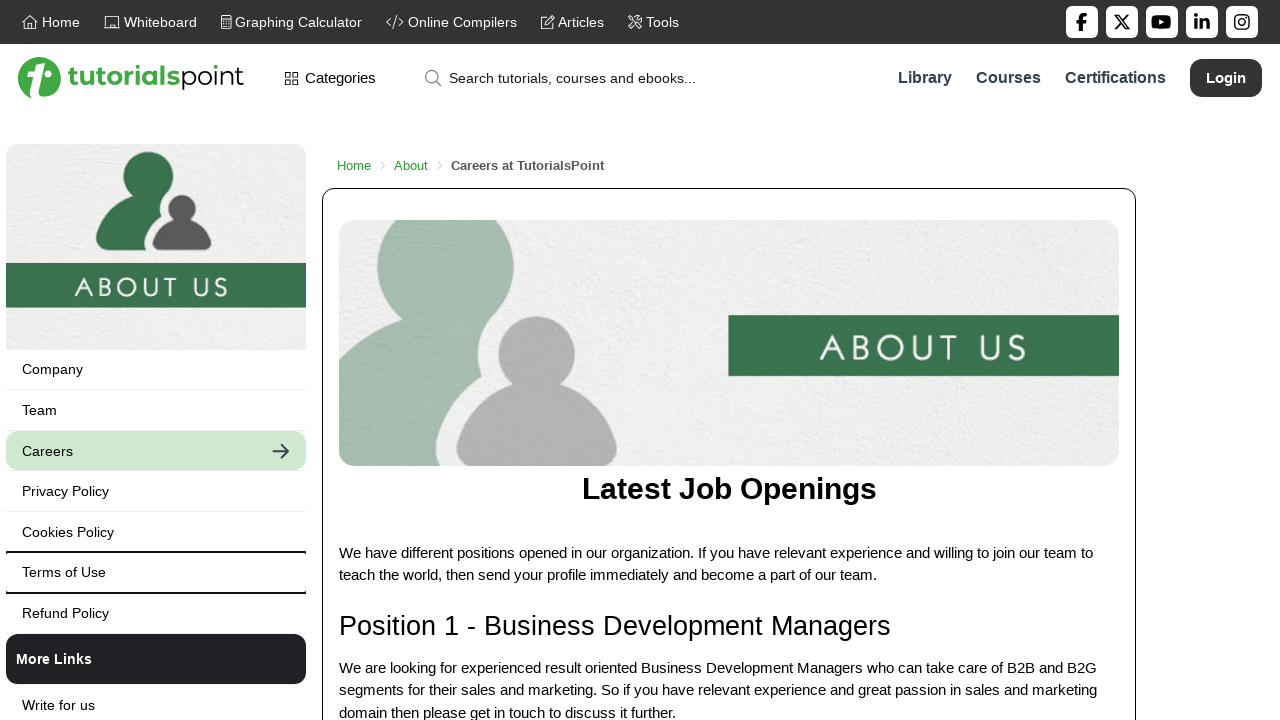

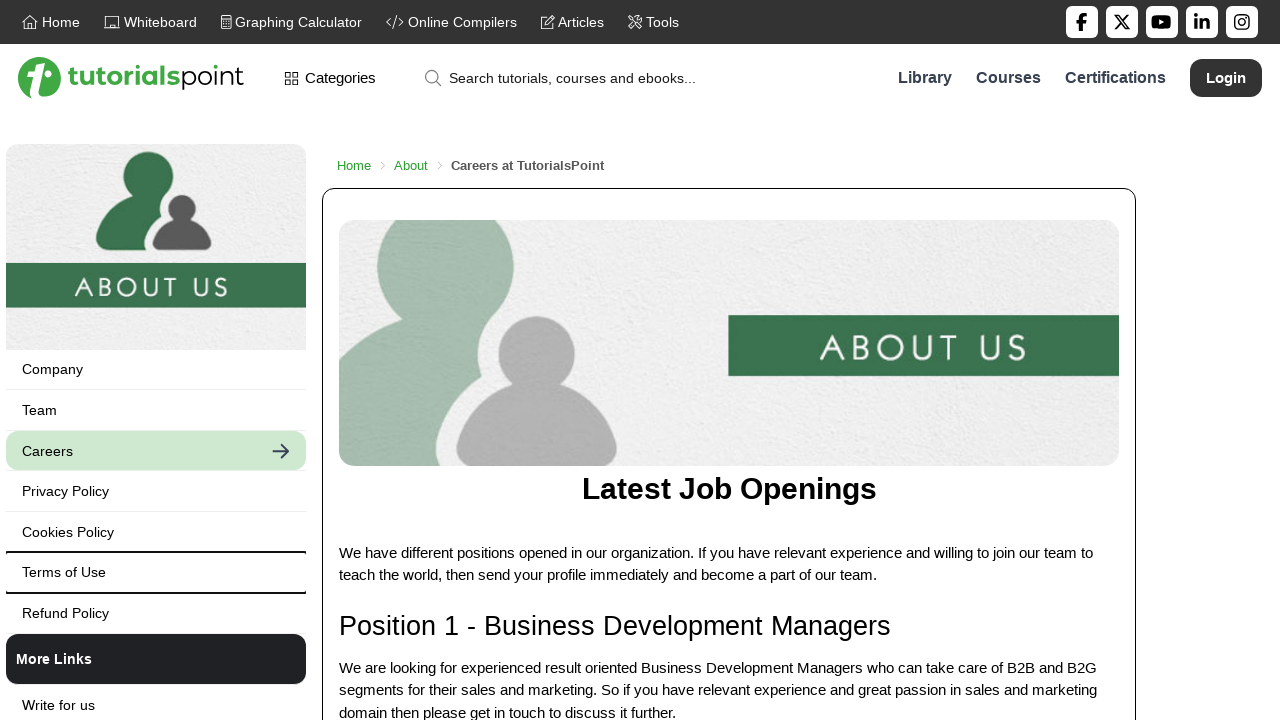